Tests login validation by clicking the login button without entering credentials and verifying the error message

Starting URL: https://www.saucedemo.com

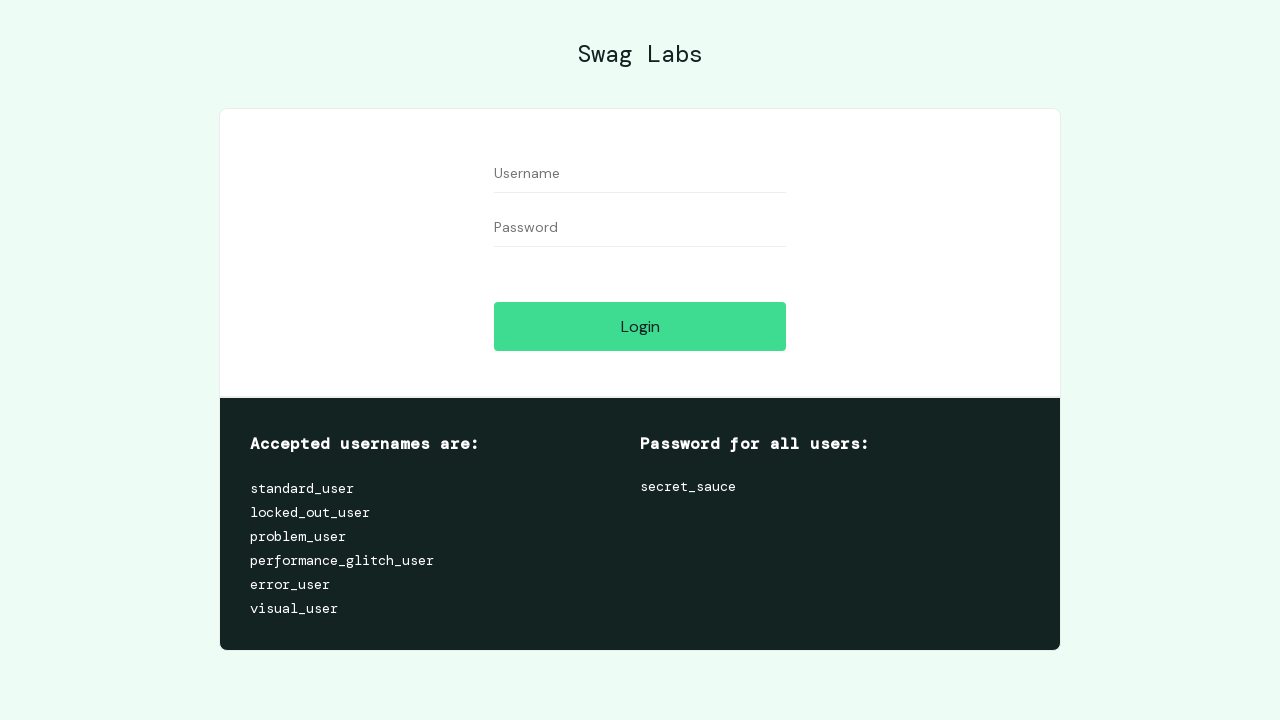

Clicked login button without entering credentials at (640, 326) on #login-button
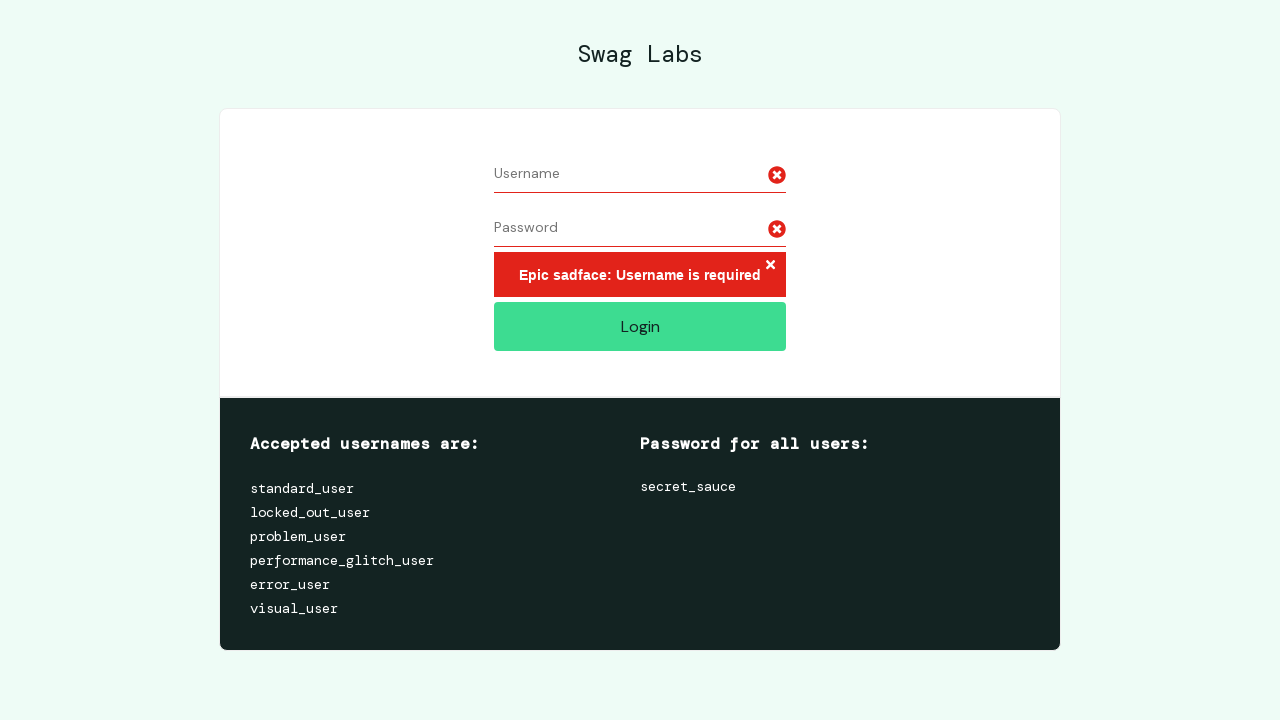

Error message element appeared
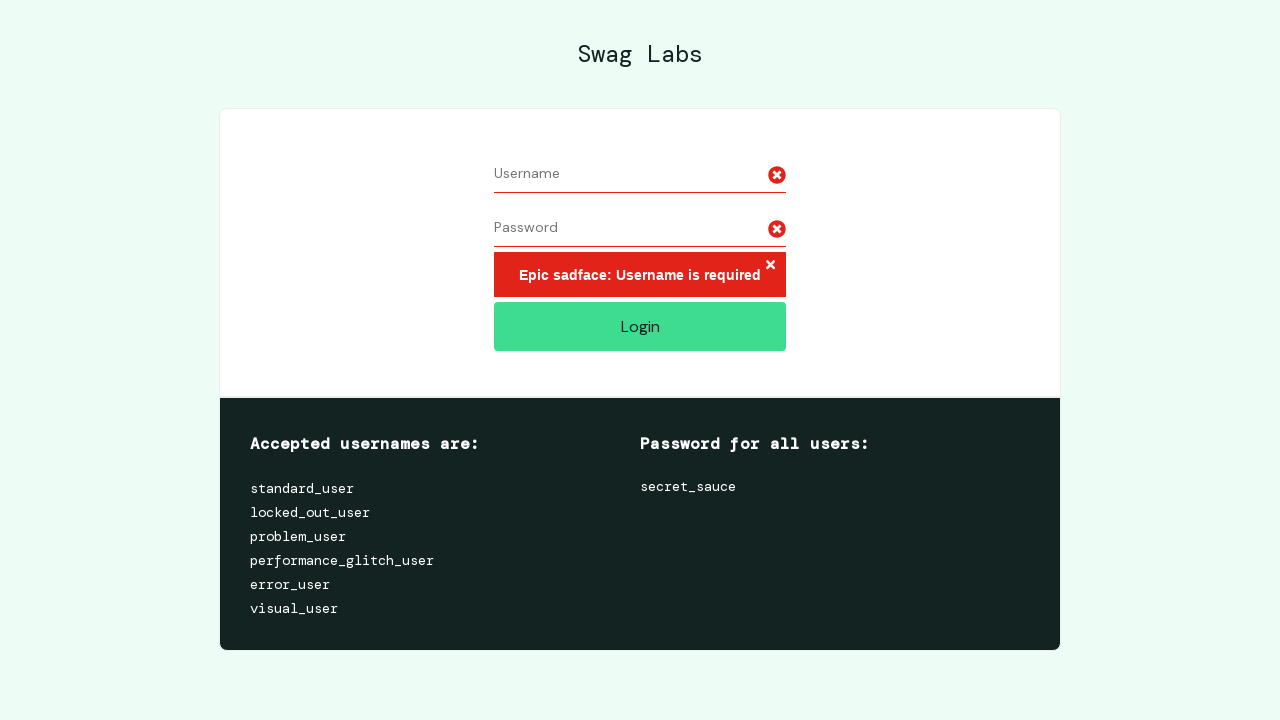

Verified error message displays 'Epic sadface: Username is required'
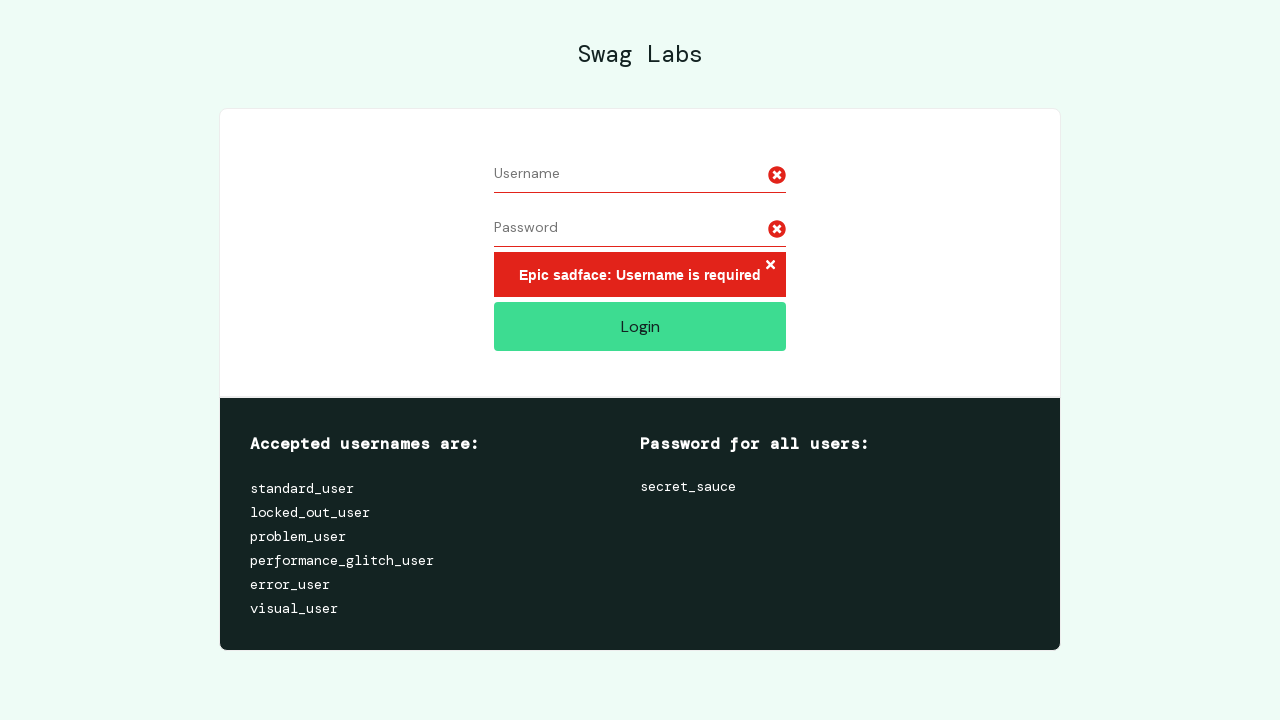

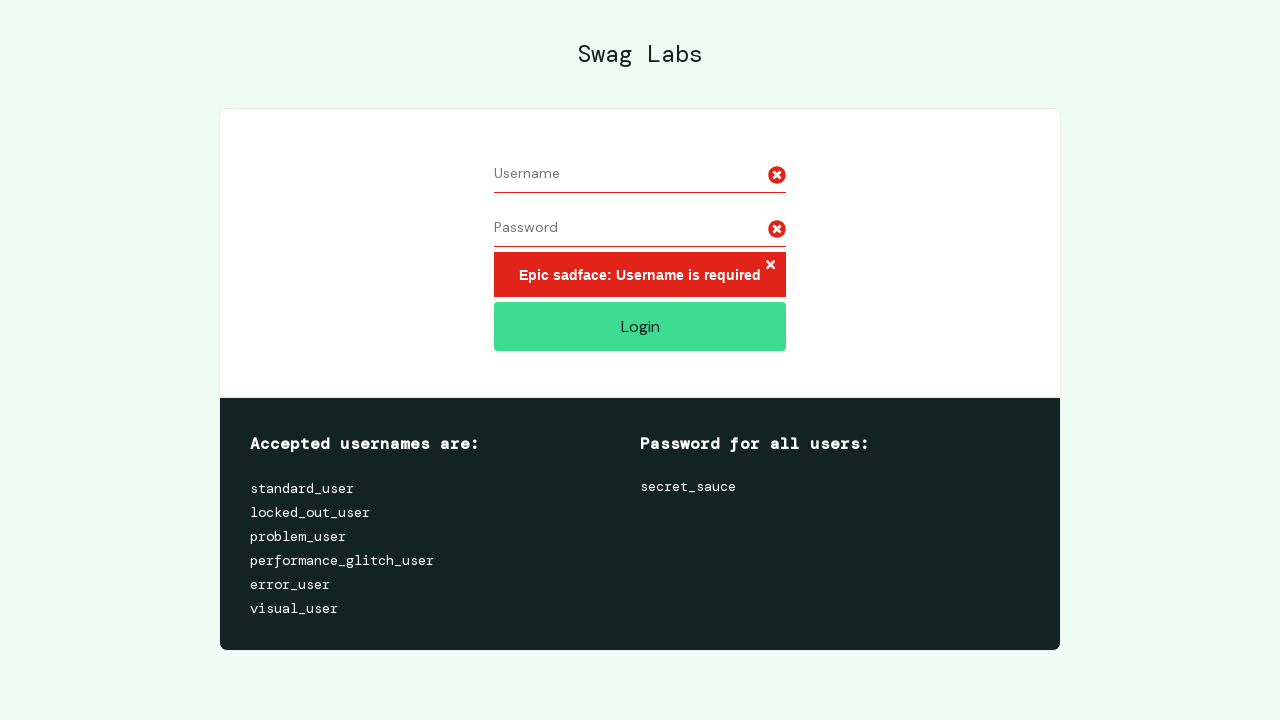